Tests newsletter subscription functionality by scrolling to footer, entering an email address, and verifying successful subscription

Starting URL: https://www.automationexercise.com/

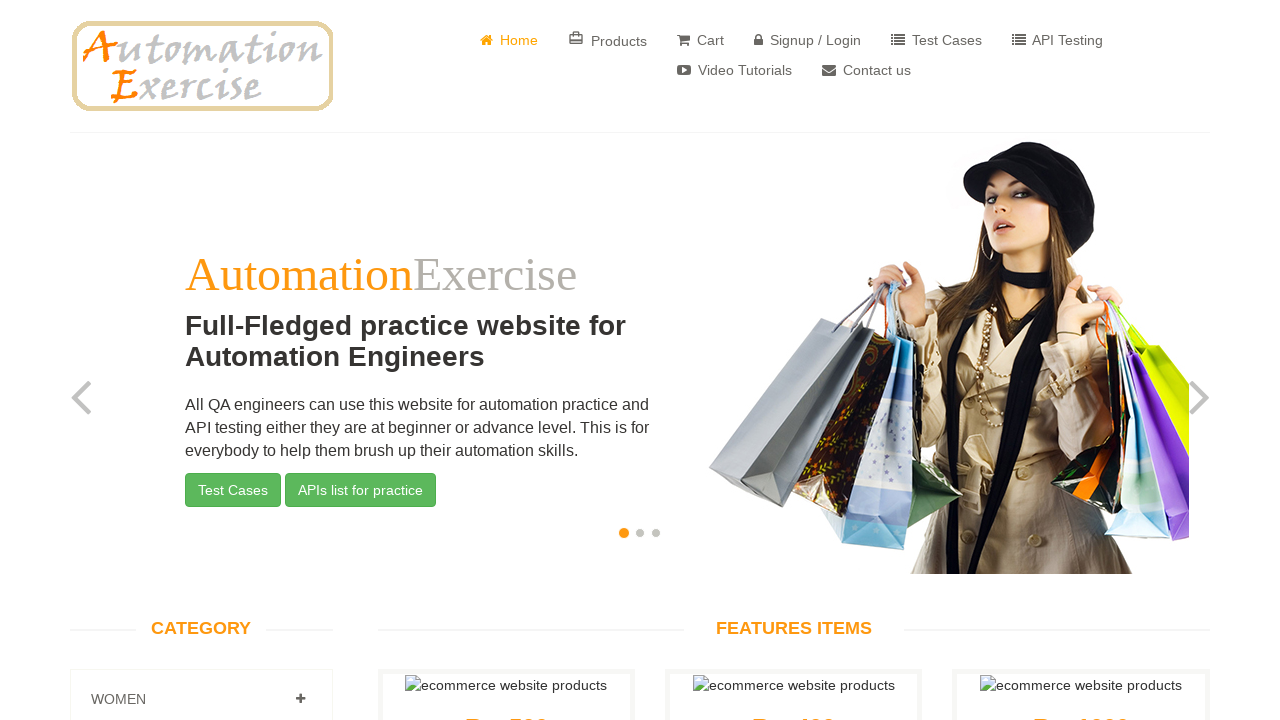

Scrolled down to footer to bring subscription section into view
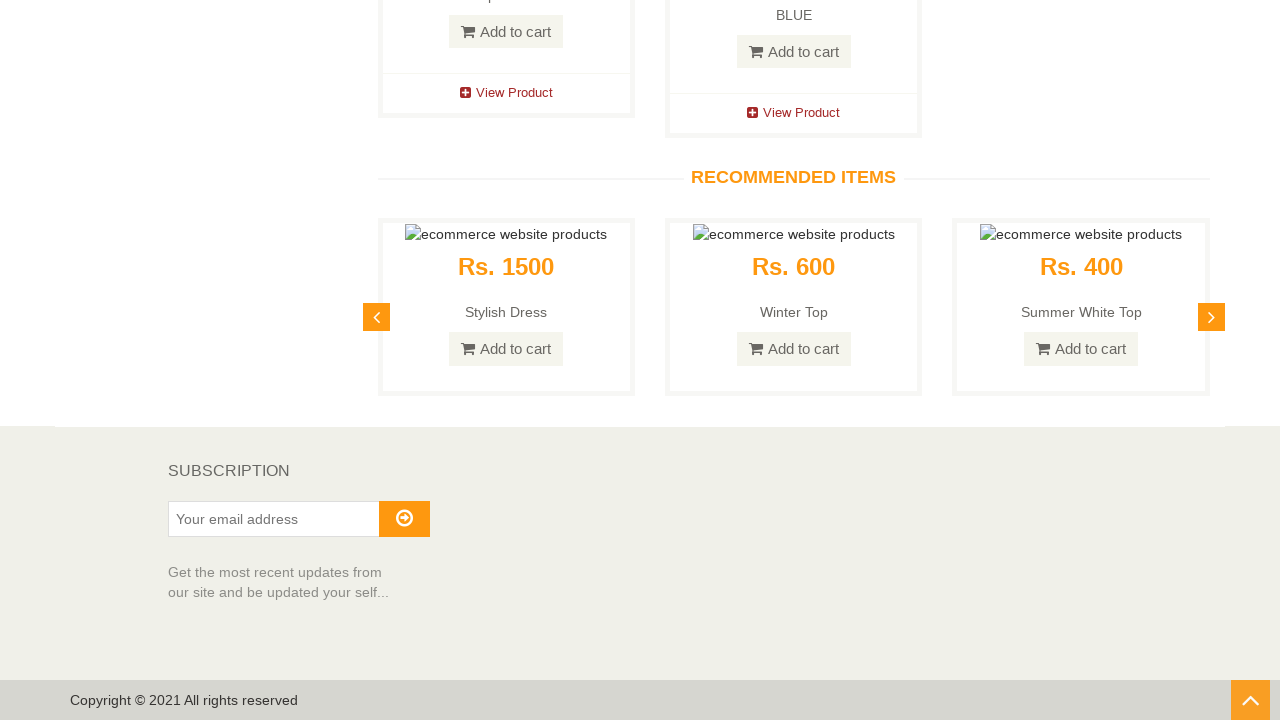

Subscription section header is visible
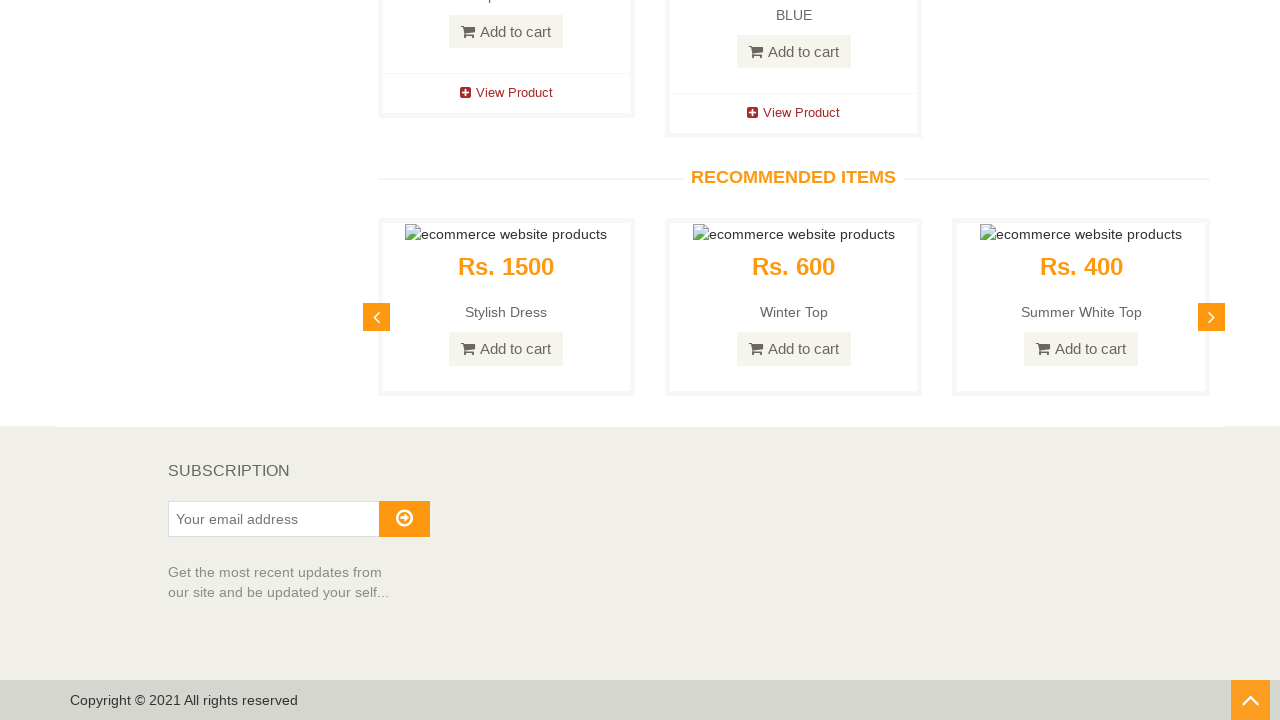

Entered email address 'testuser@example.com' in subscription field on input#susbscribe_email
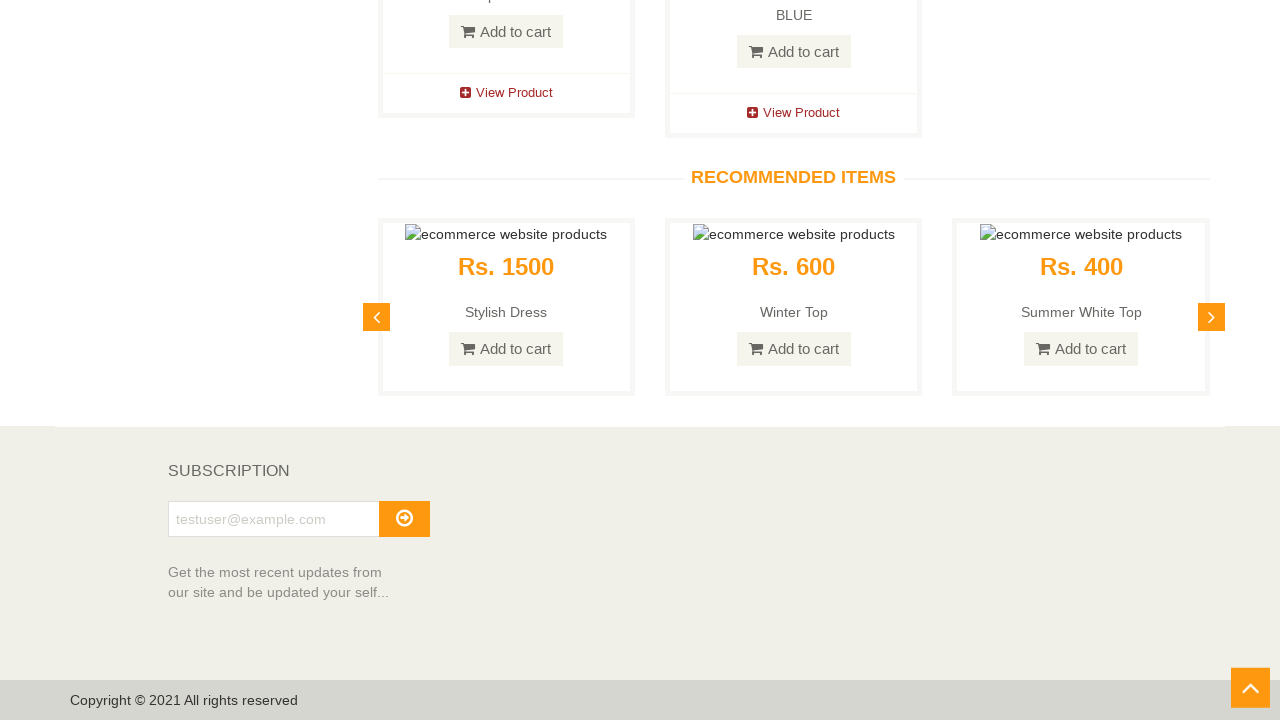

Clicked subscribe button at (404, 519) on button#subscribe
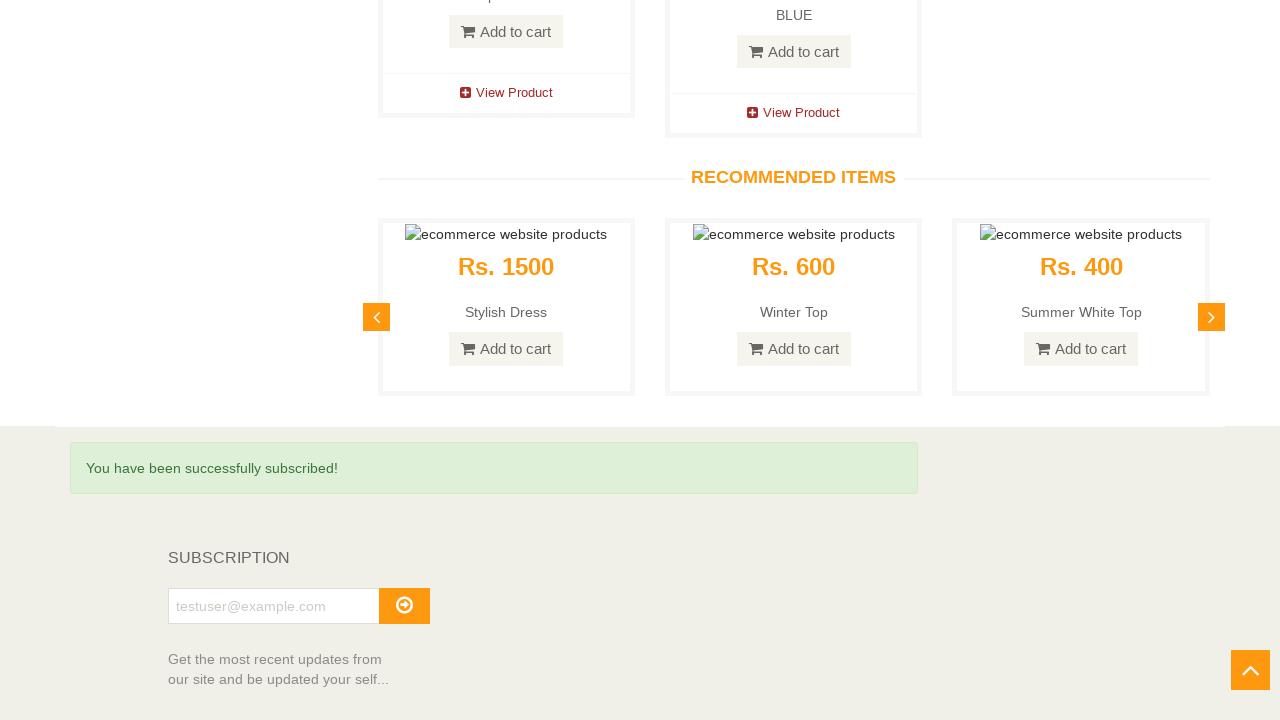

Subscription success message displayed
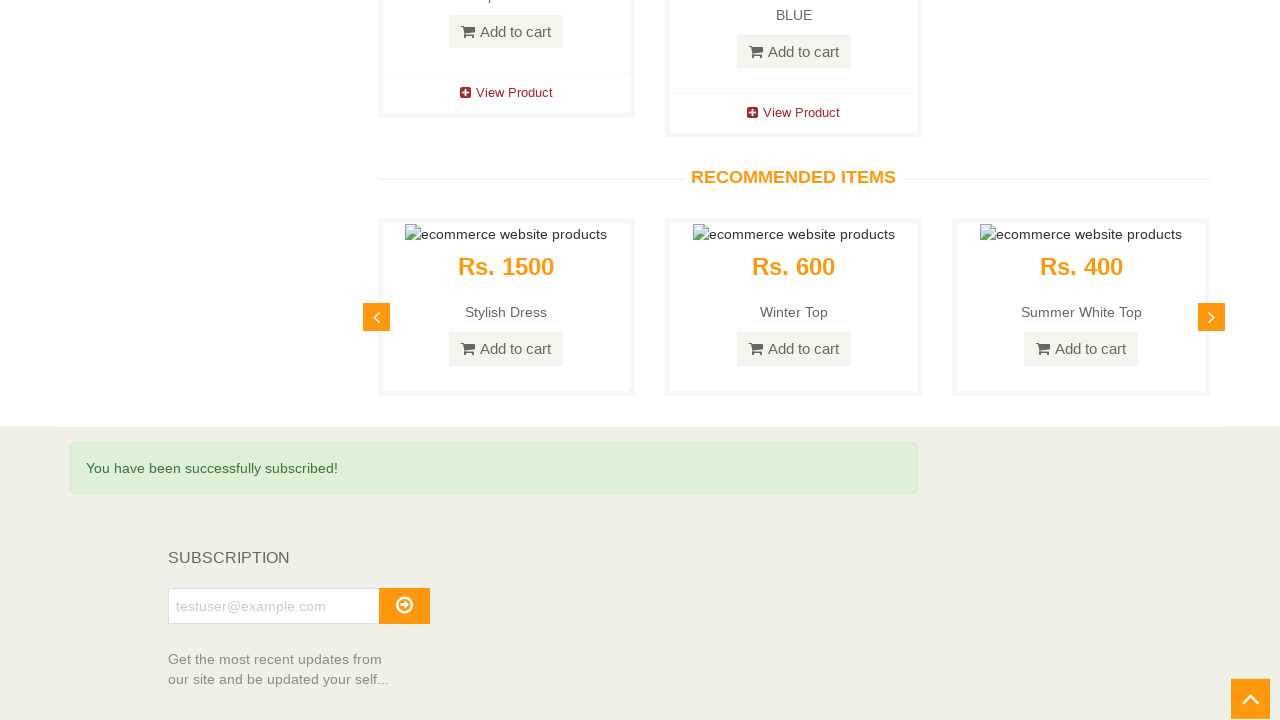

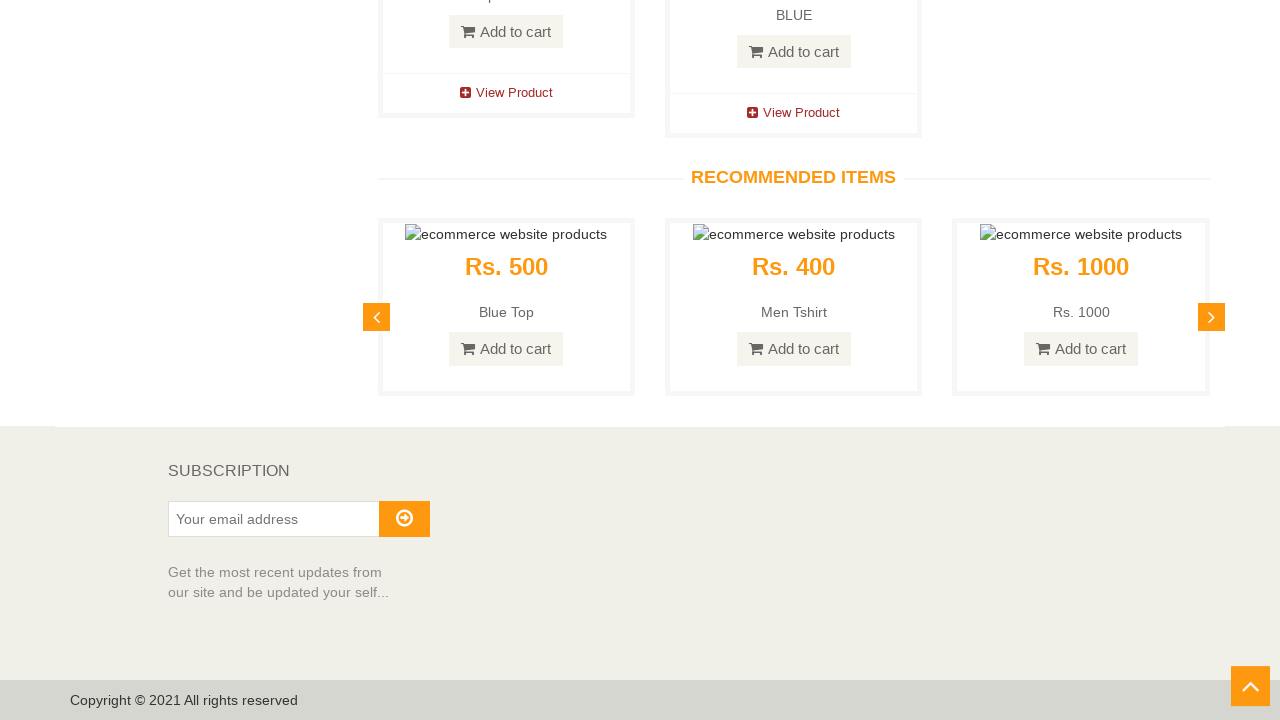